Tests readonly input field accessibility on Selenium web form

Starting URL: https://www.selenium.dev/selenium/web/web-form.html

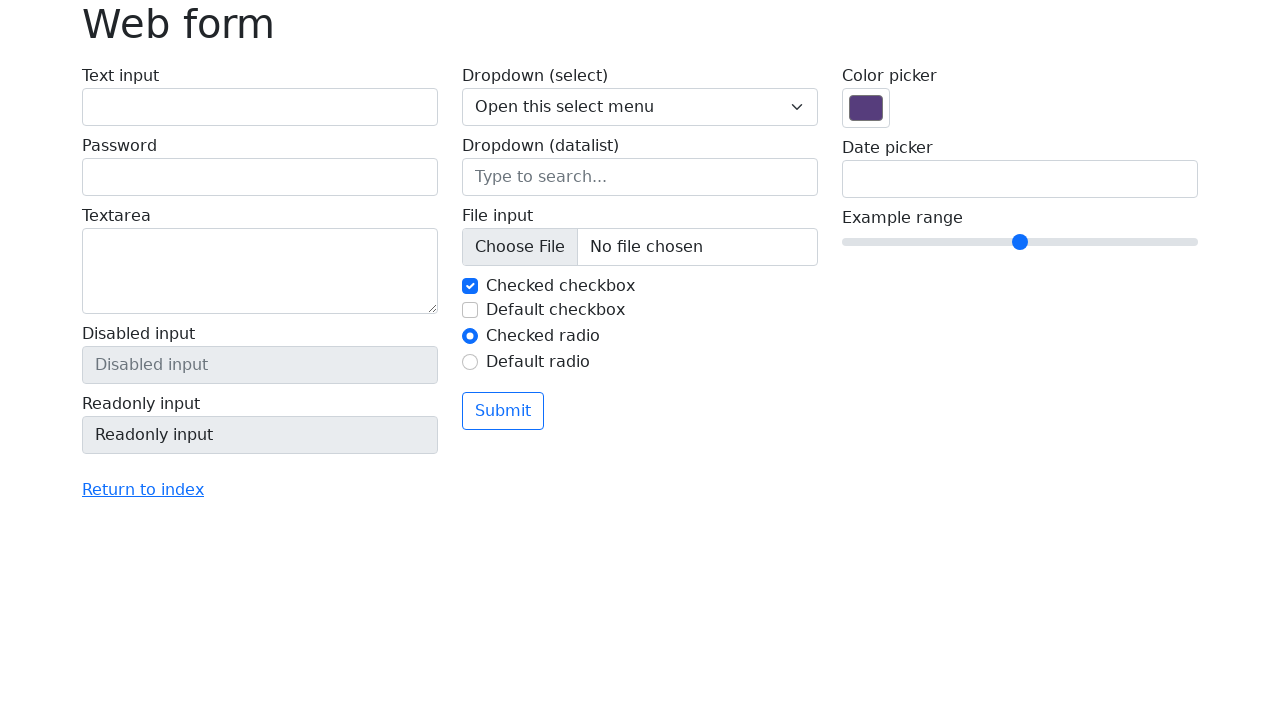

Clicked on readonly input field at (260, 435) on input[name='my-readonly']
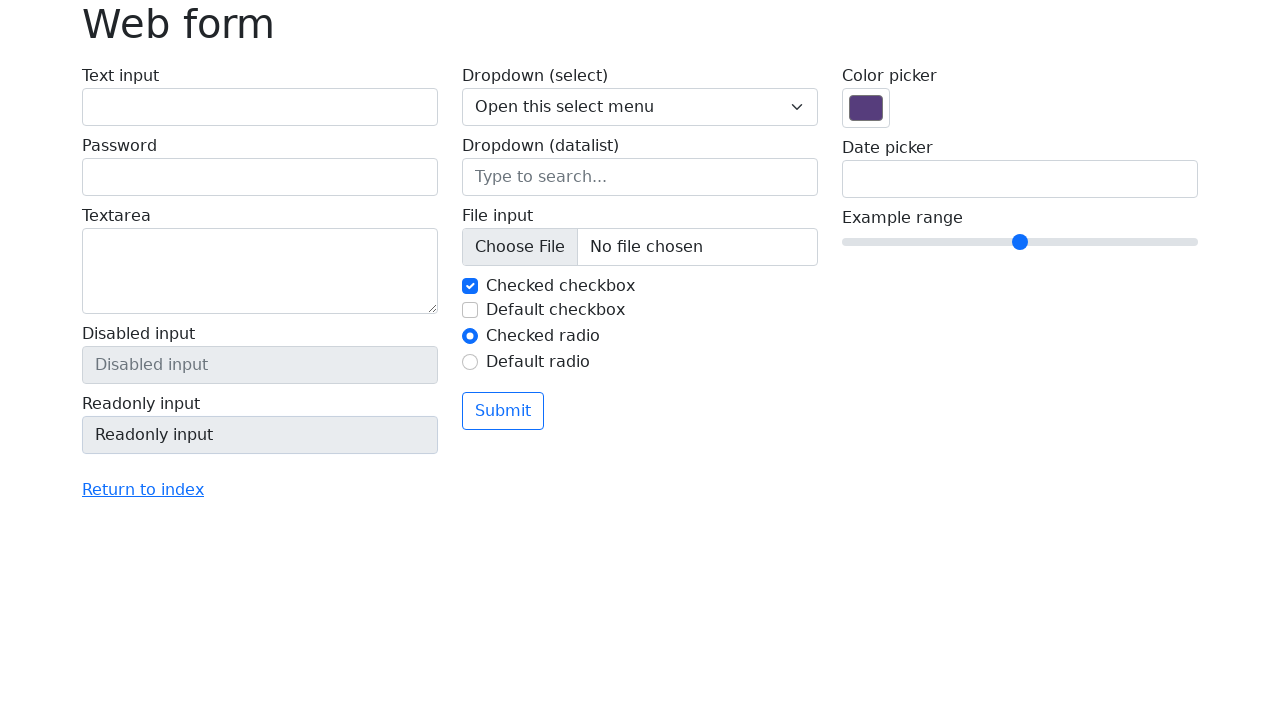

Located readonly input element
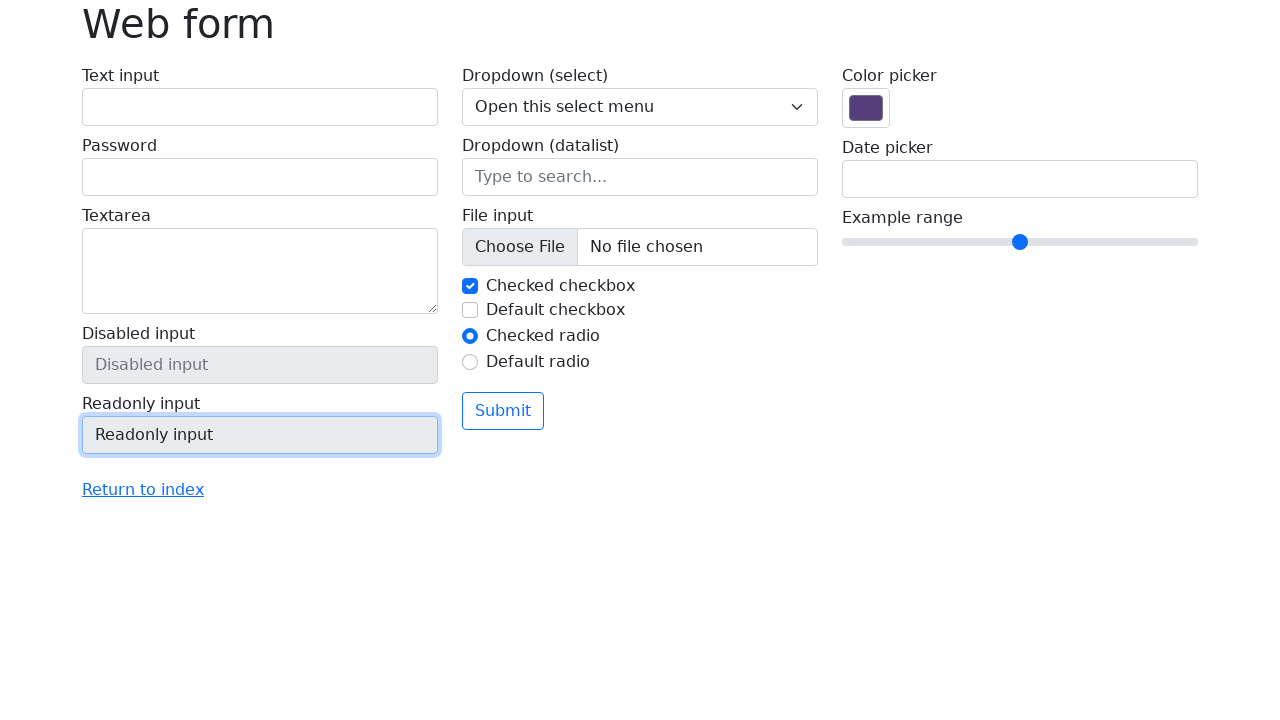

Retrieved accessible name for readonly field: 'Readonly input'
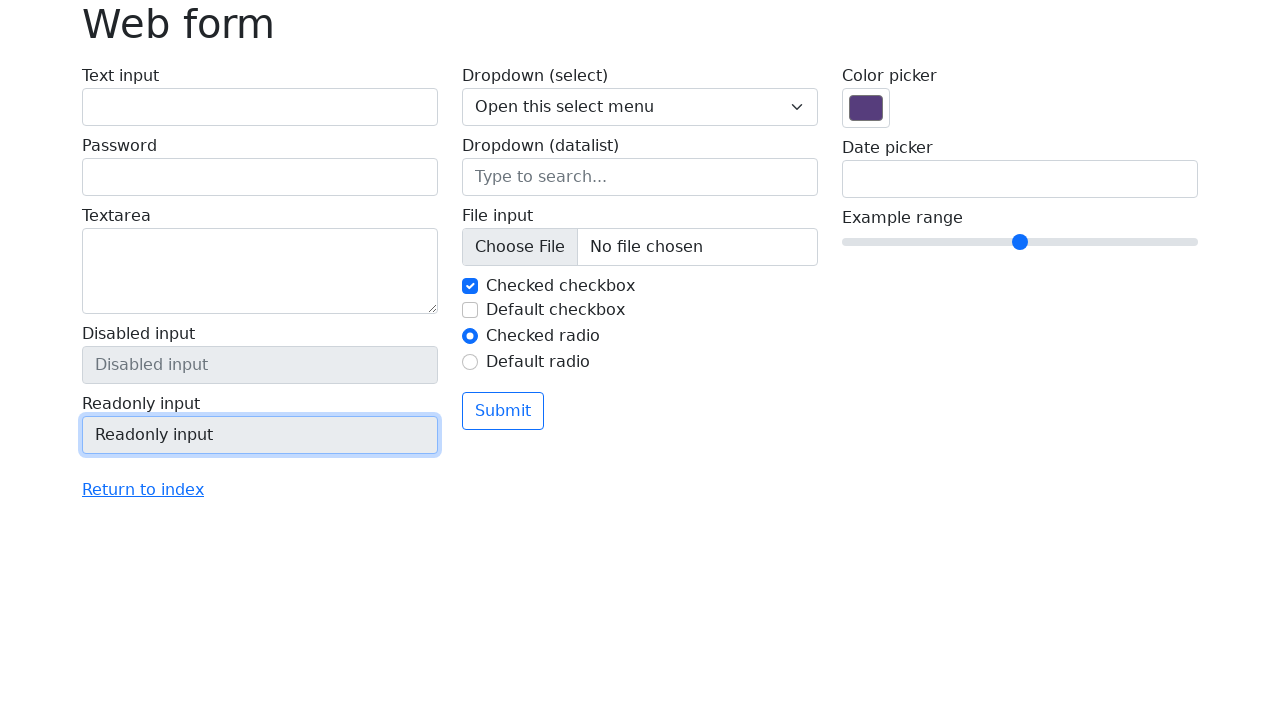

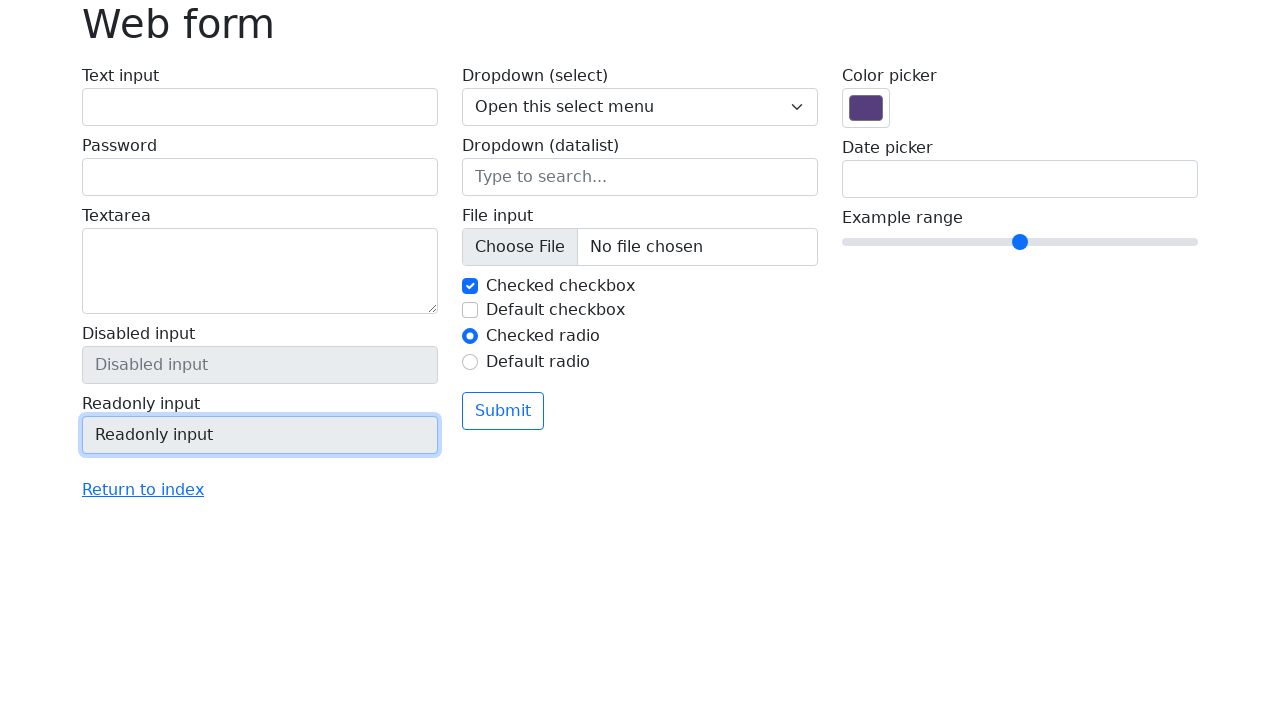